Tests confirmation alert functionality by clicking a button to trigger an alert, verifying its text, and accepting it

Starting URL: https://demoqa.com/alerts

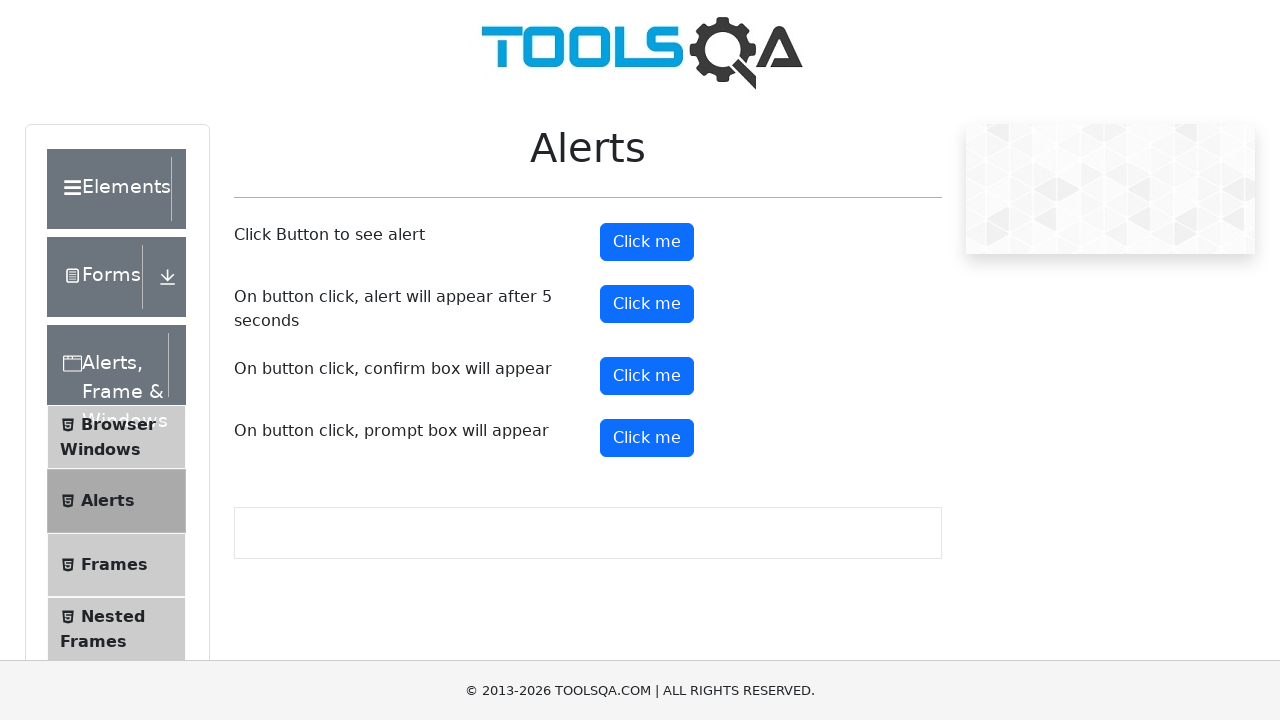

Clicked confirmation alert button at (647, 376) on #confirmButton
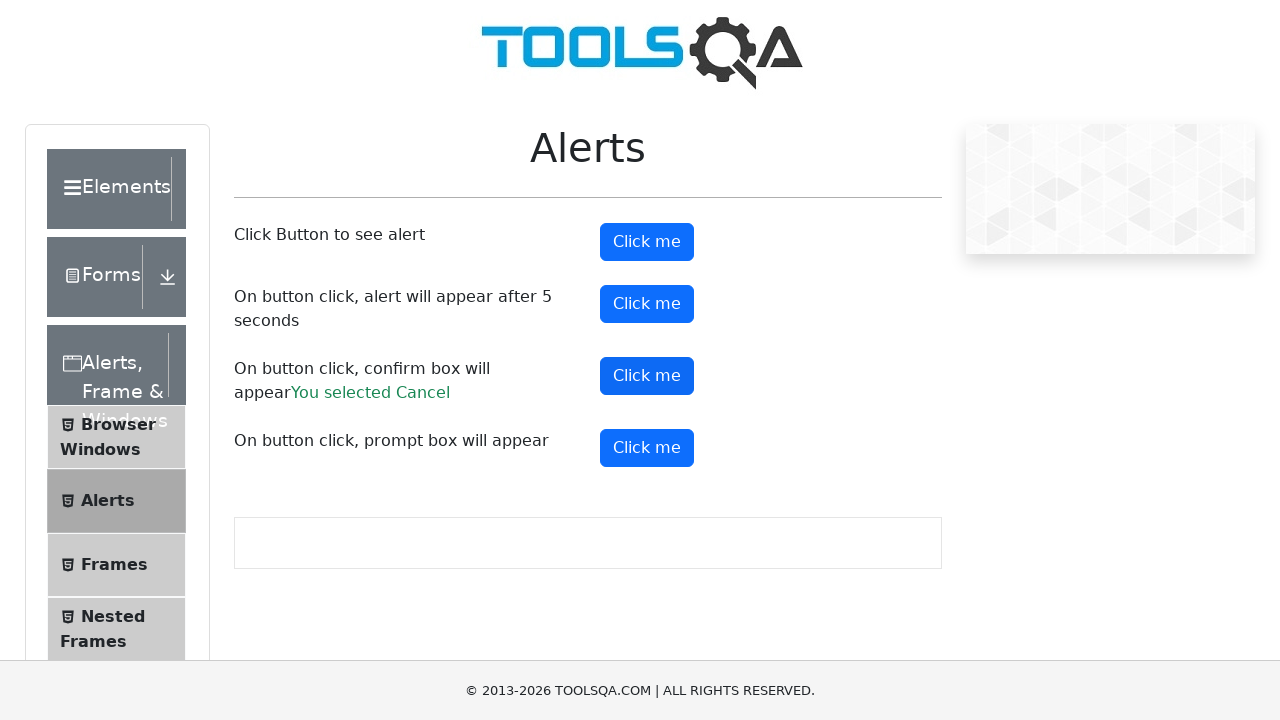

Set up dialog handler to accept confirmation alert
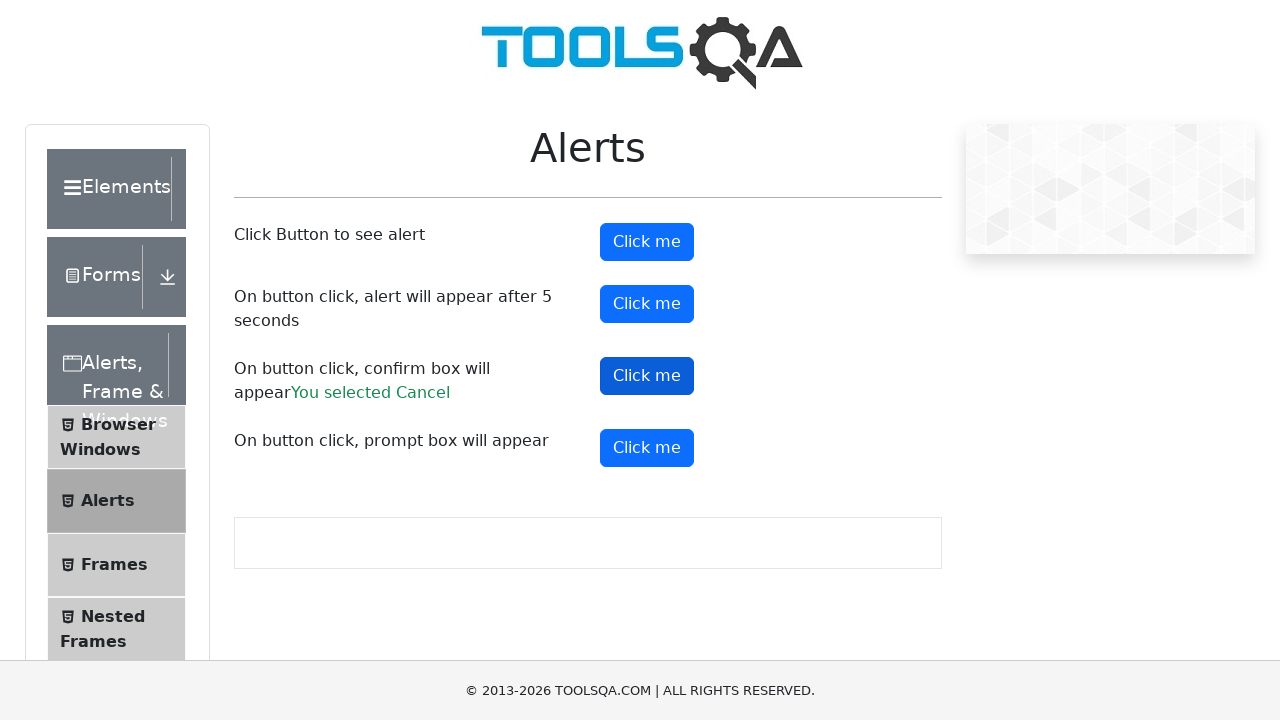

Confirmed result text appeared after accepting alert
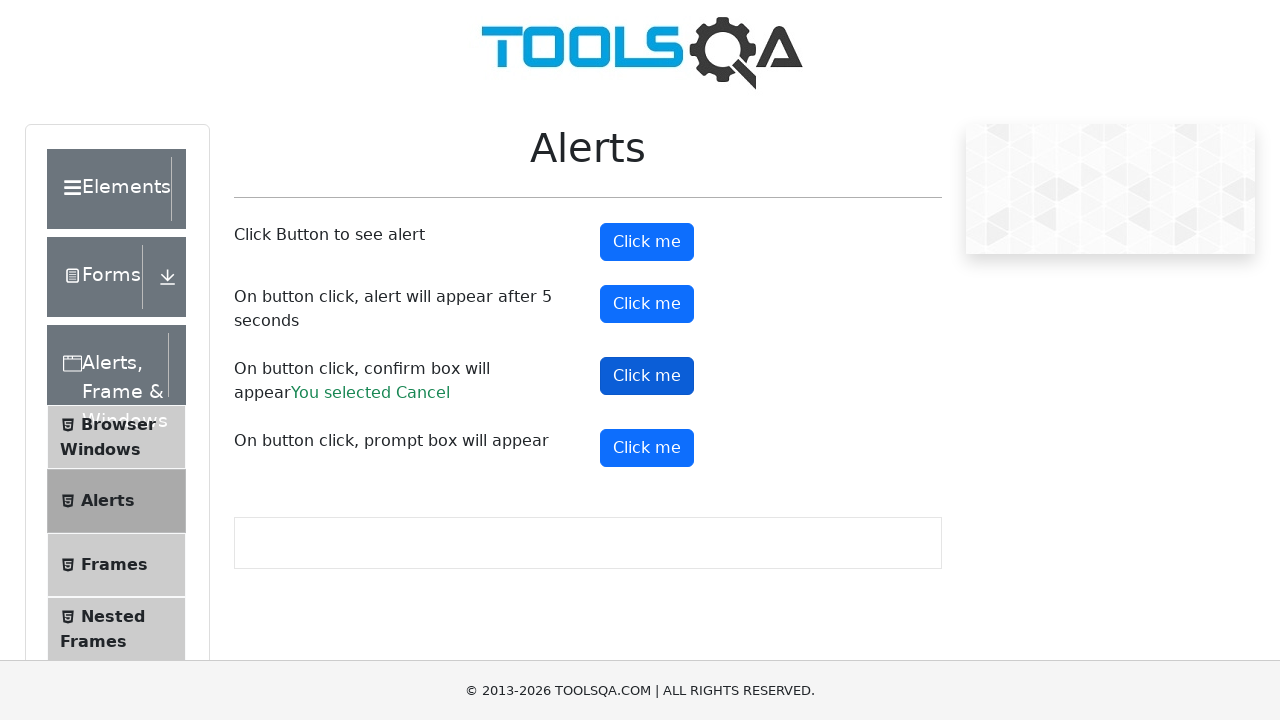

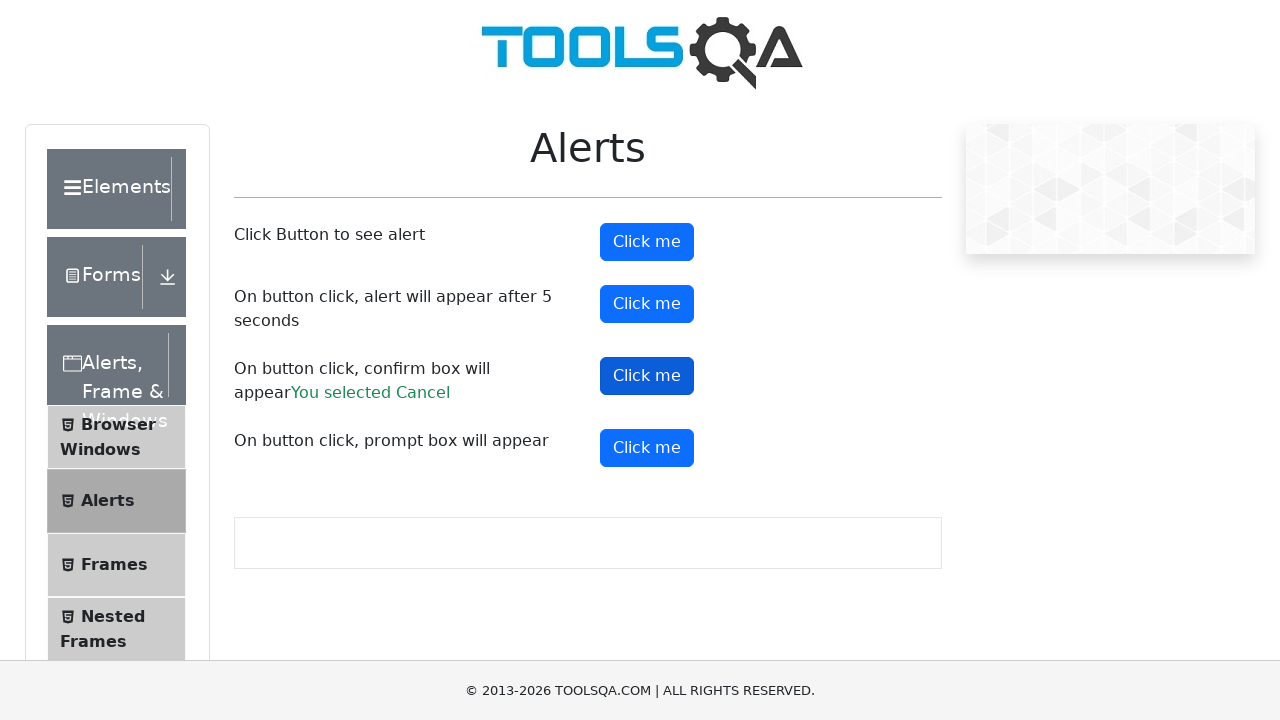